Navigates to Rediff homepage, clicks on a link (likely related to stock market/BSE), and verifies the BSE index element is displayed

Starting URL: https://www.rediff.com/

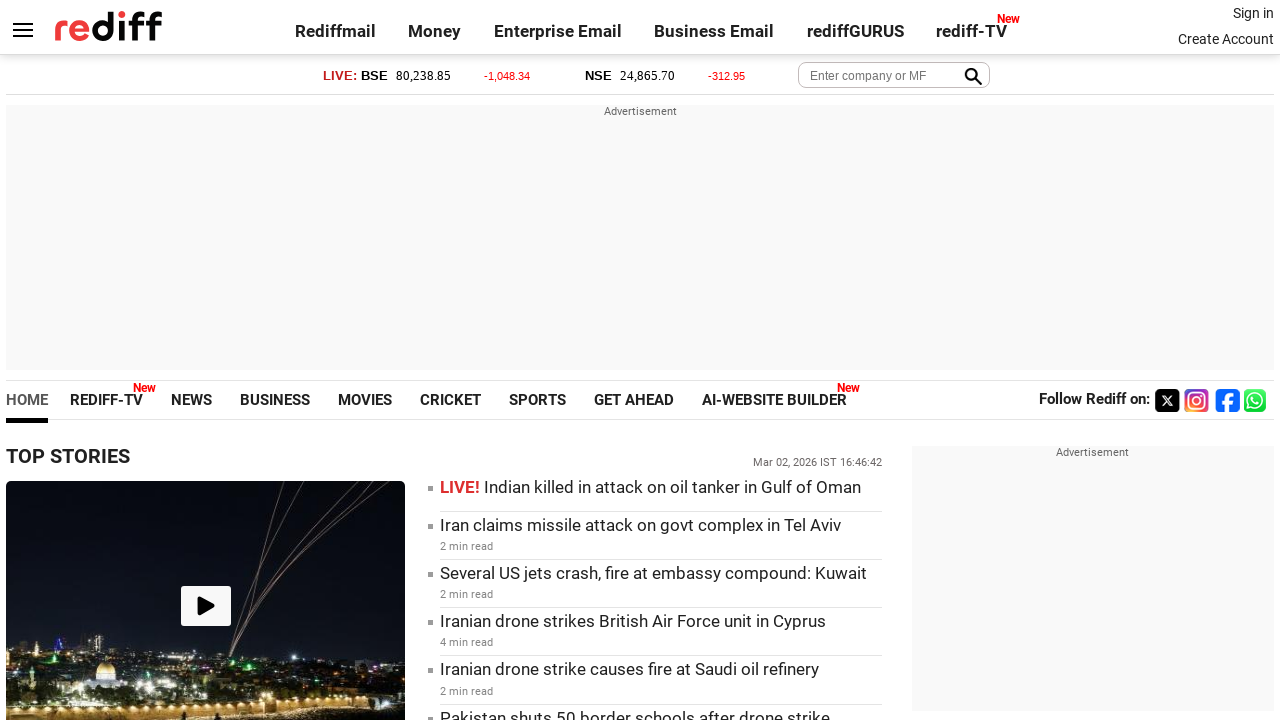

Clicked on the second 'linkcolor bold' link (market/money section) at (435, 31) on (//a[@class='linkcolor bold'])[2]
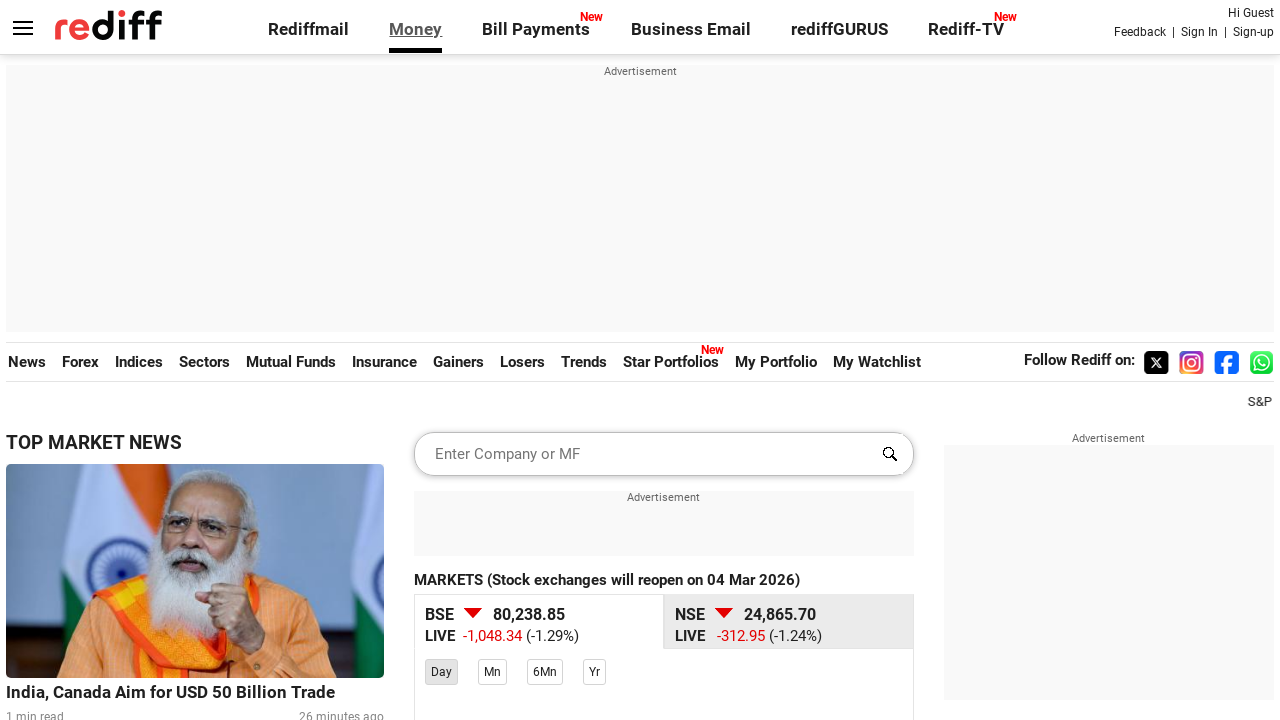

BSE index element loaded and is visible
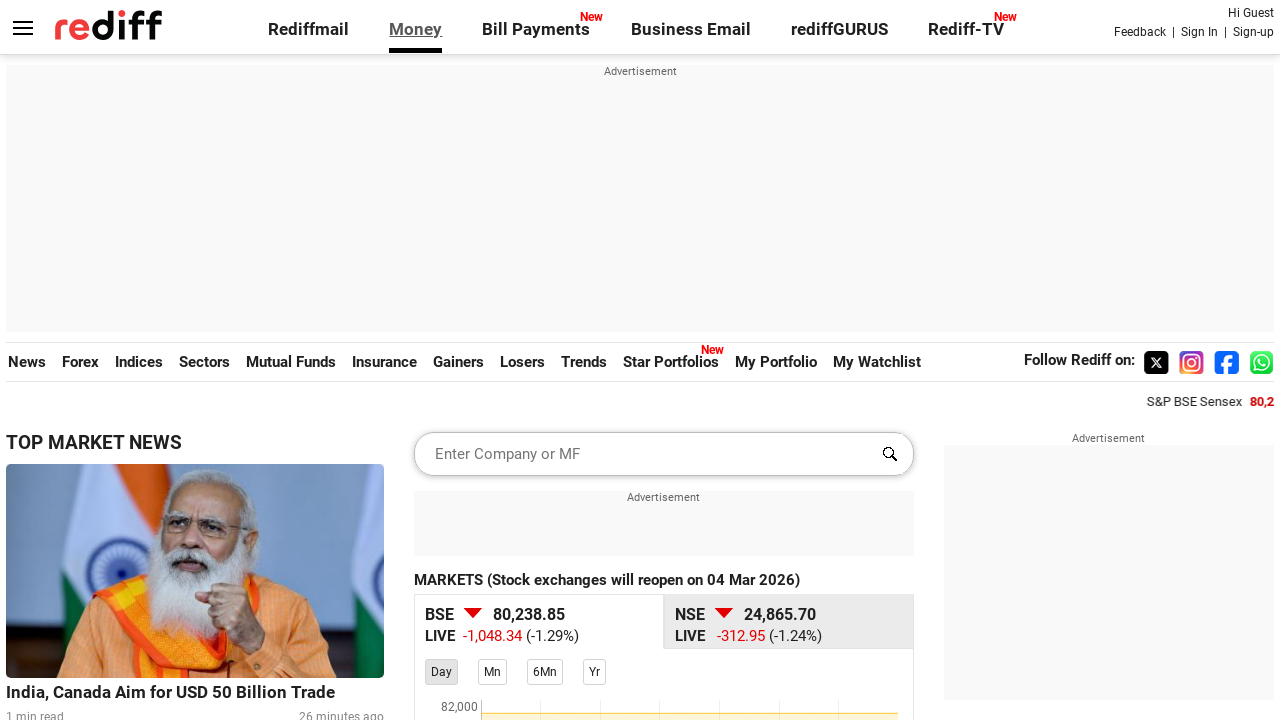

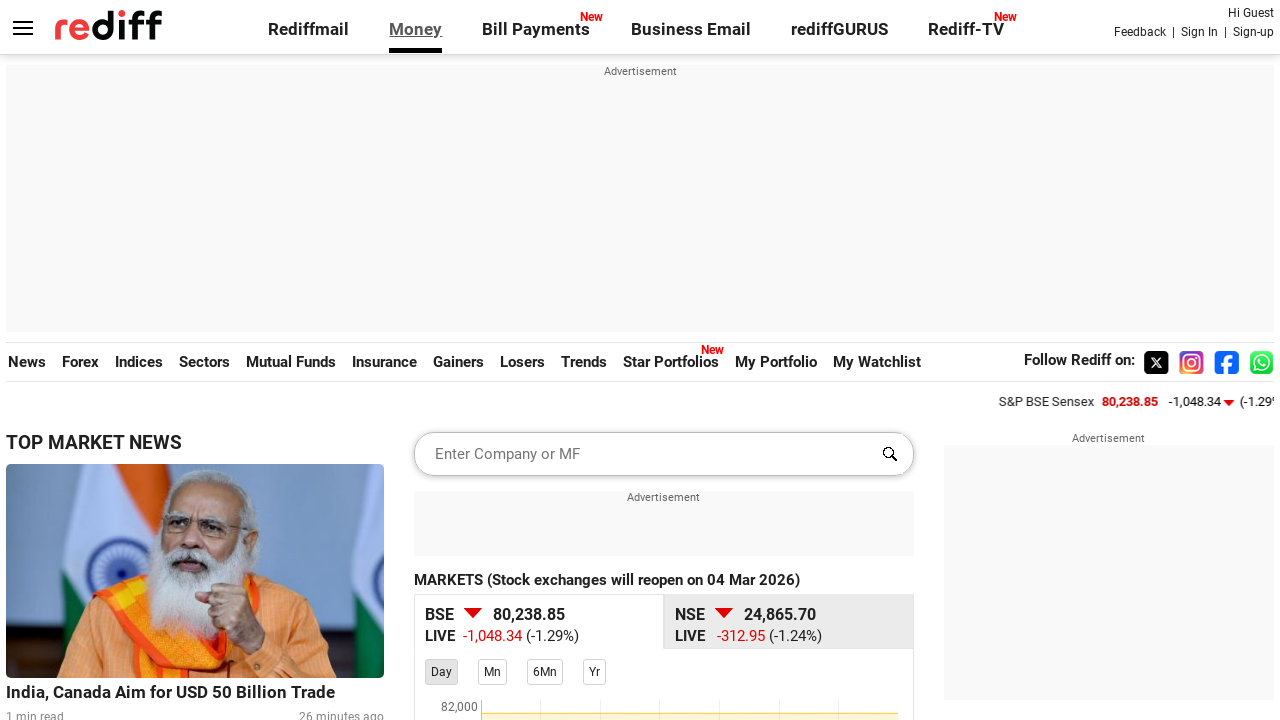